Navigates to the DemoQA practice form page and verifies the state of various form elements (checking if elements are enabled, editable, visible, checked, etc.)

Starting URL: https://demoqa.com/automation-practice-form

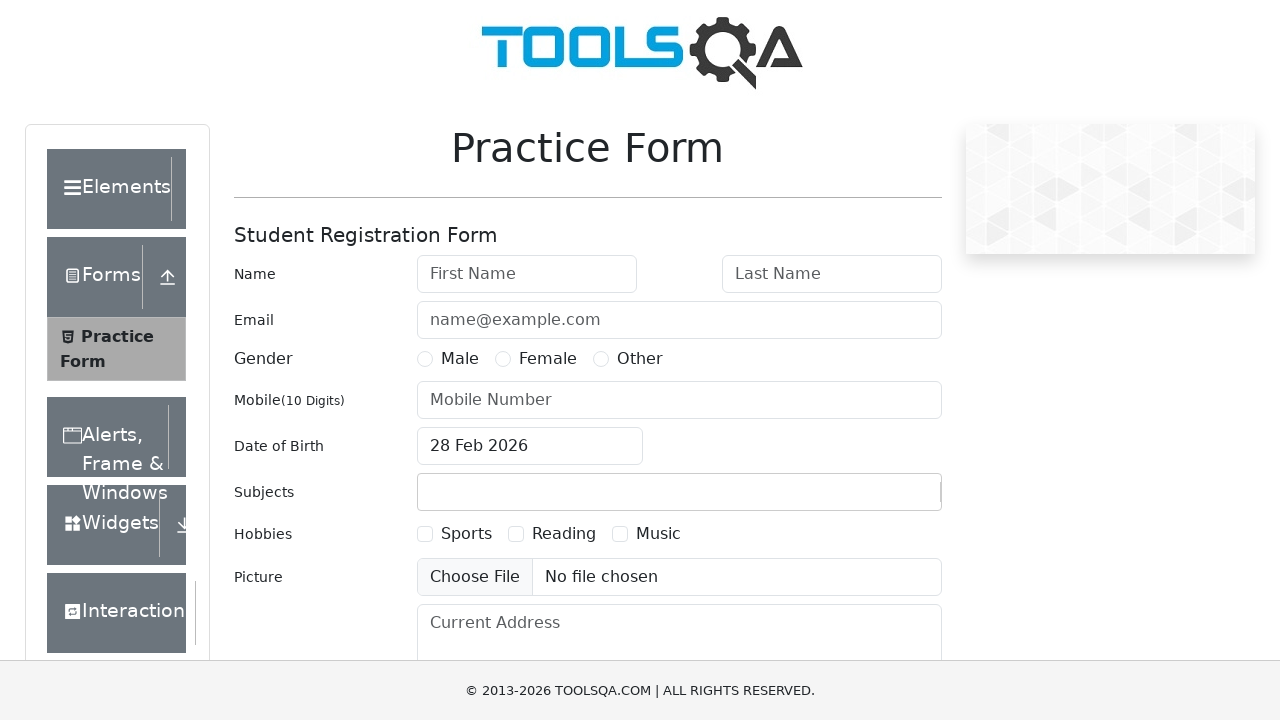

Waited for firstName field to load on DemoQA practice form
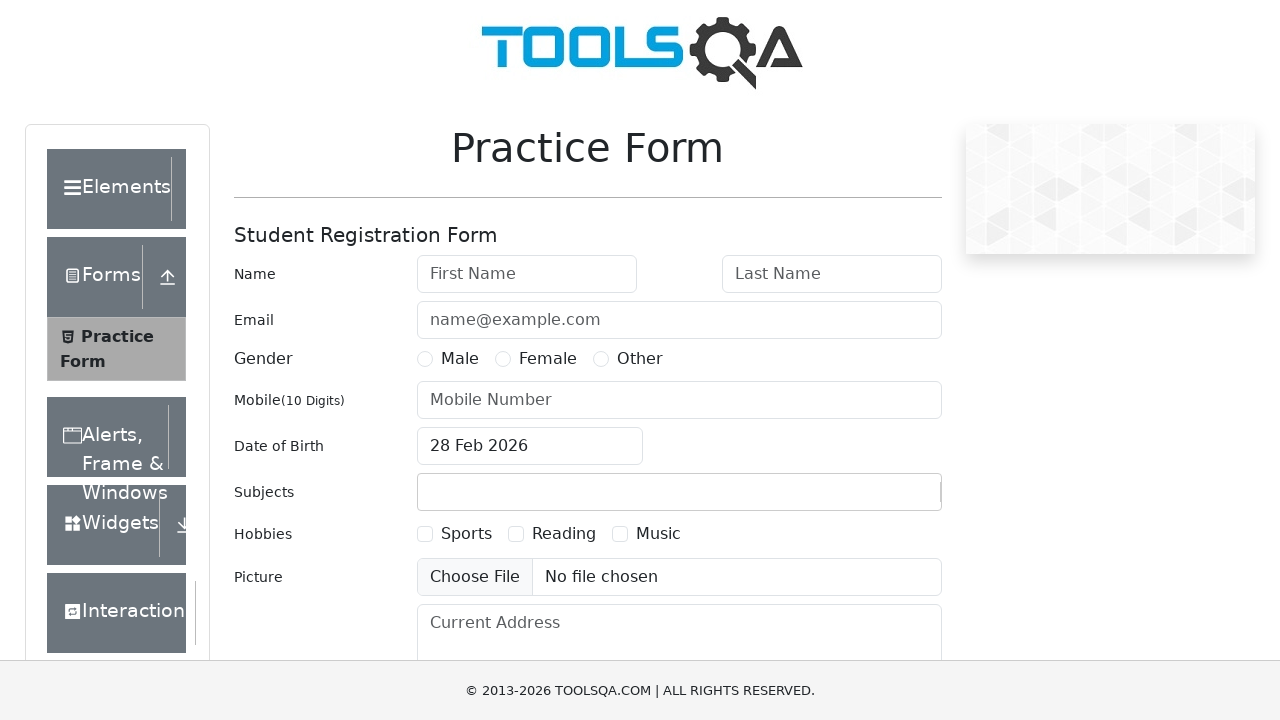

Located firstName input field
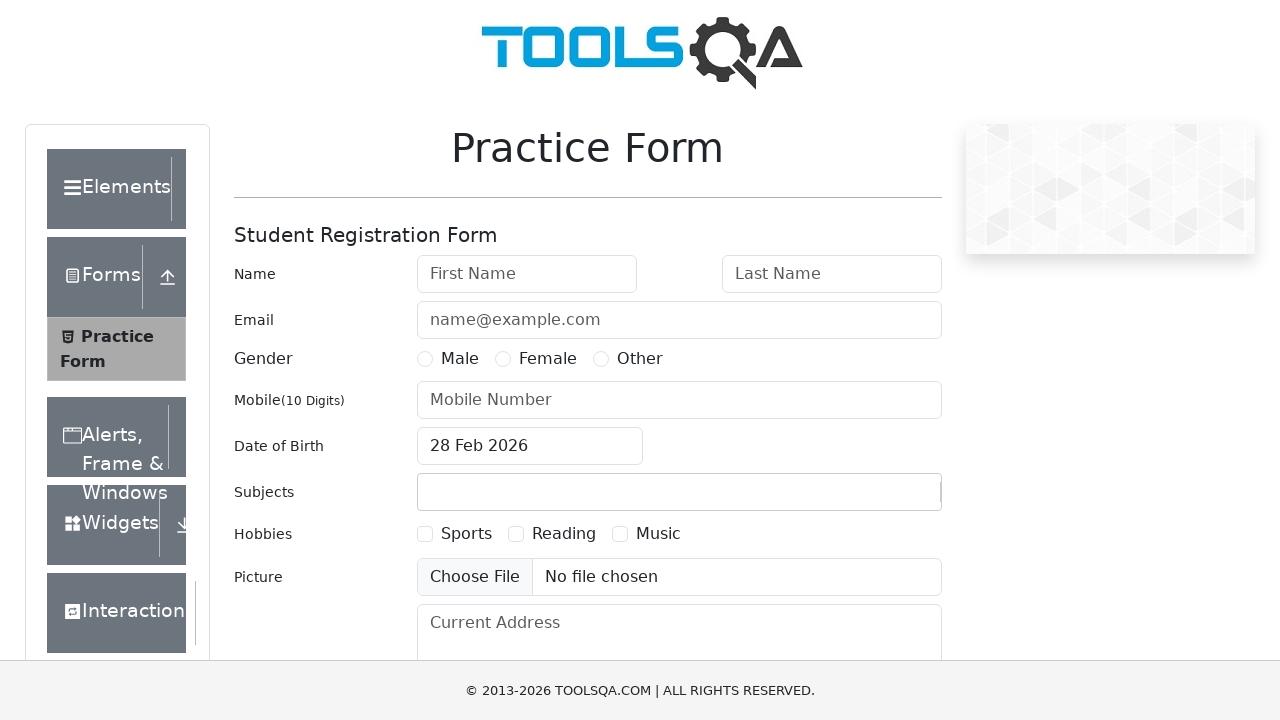

Located sports hobby checkbox
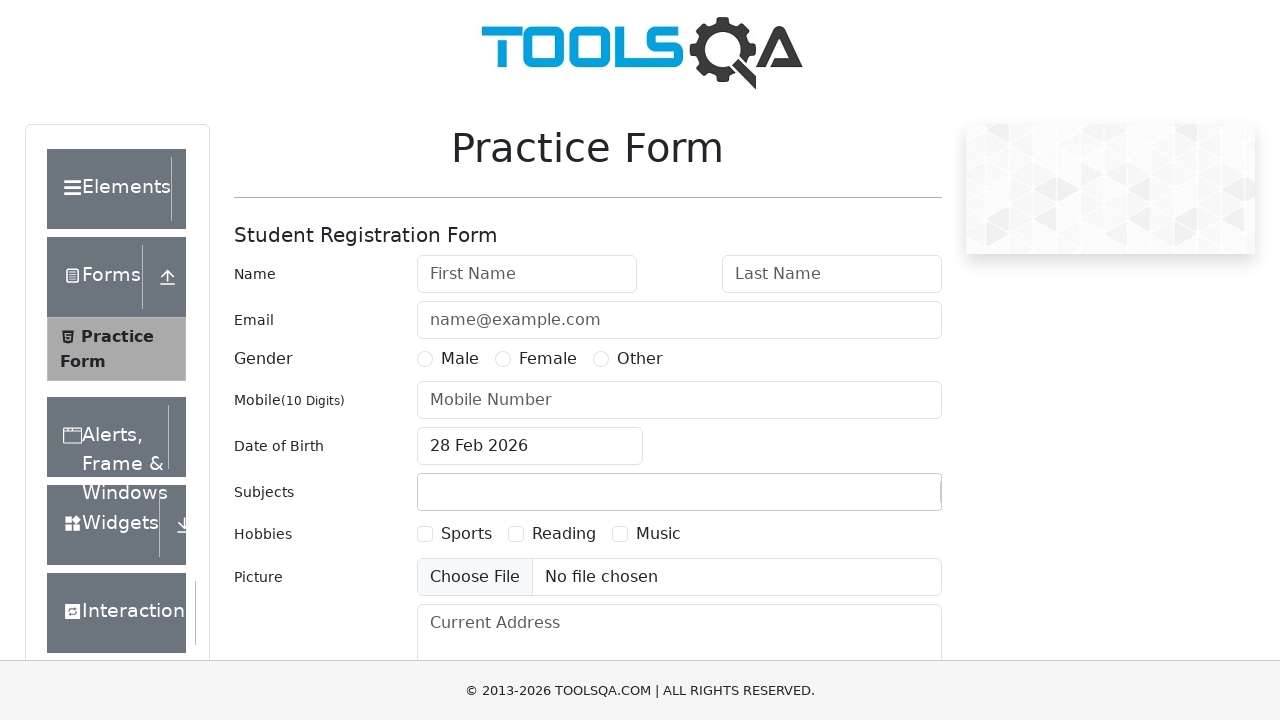

Located upload picture button
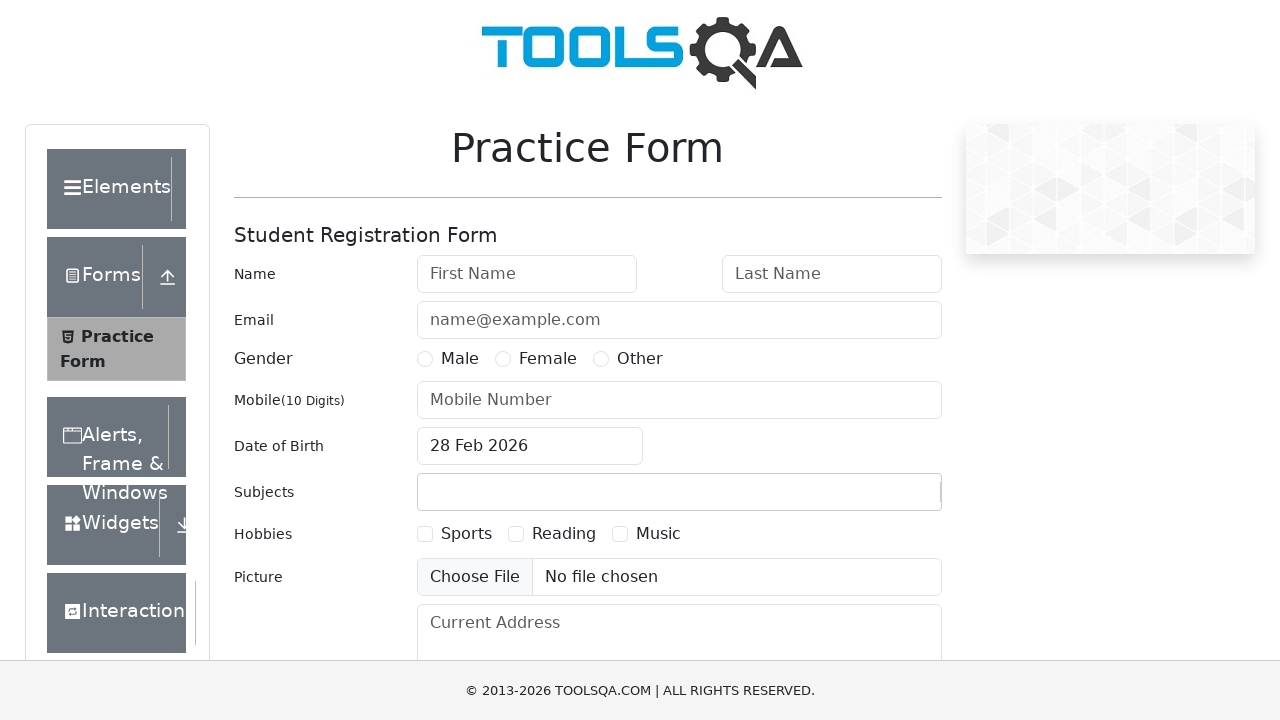

Verified firstName field is enabled
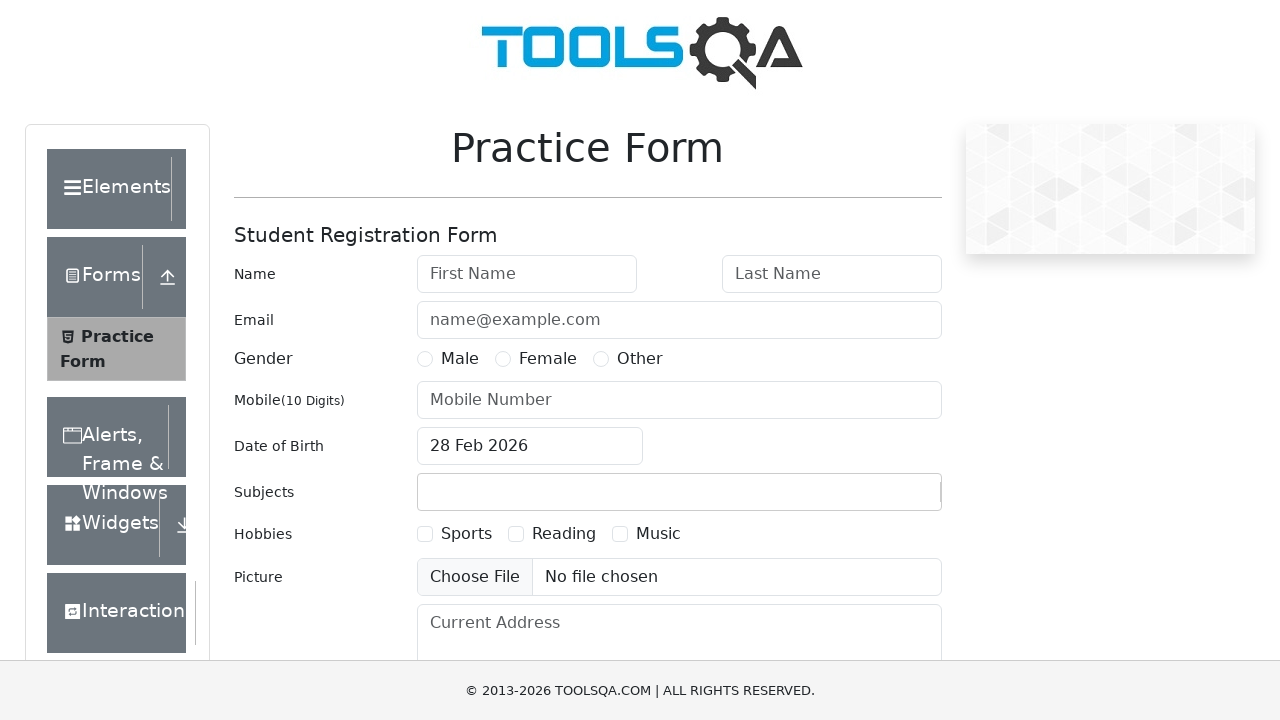

Verified firstName field is editable
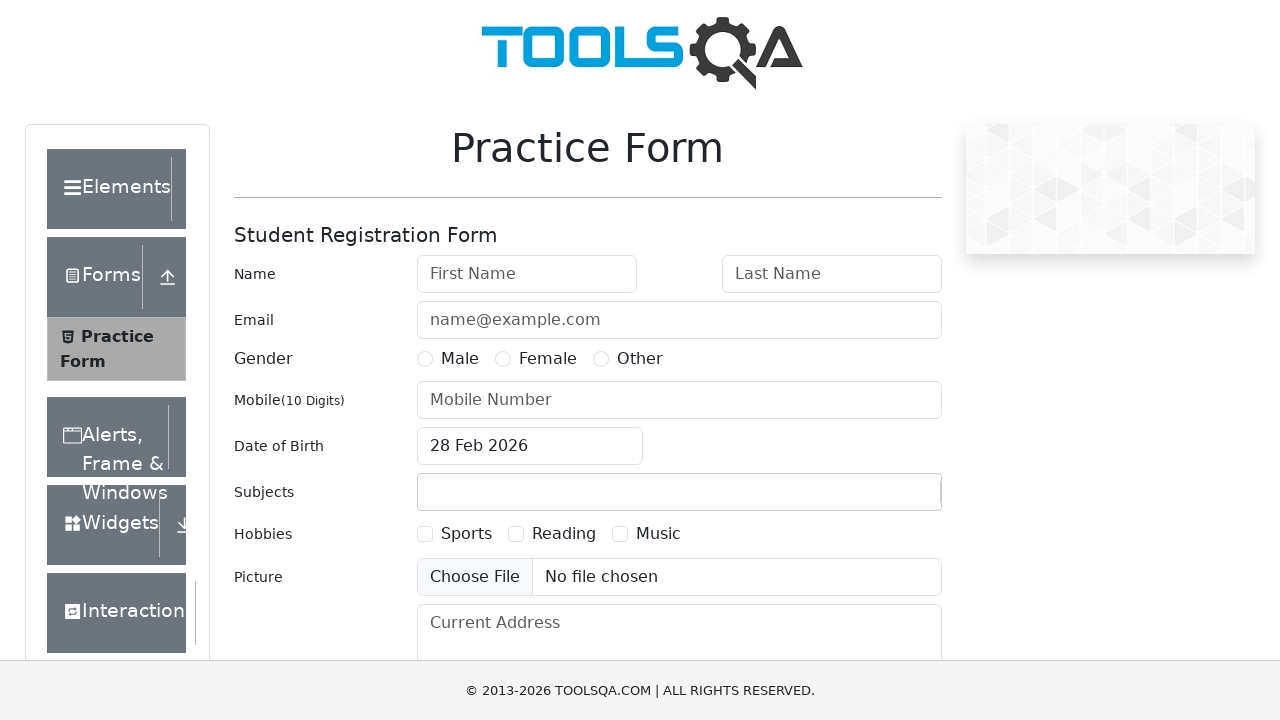

Verified sports checkbox is visible
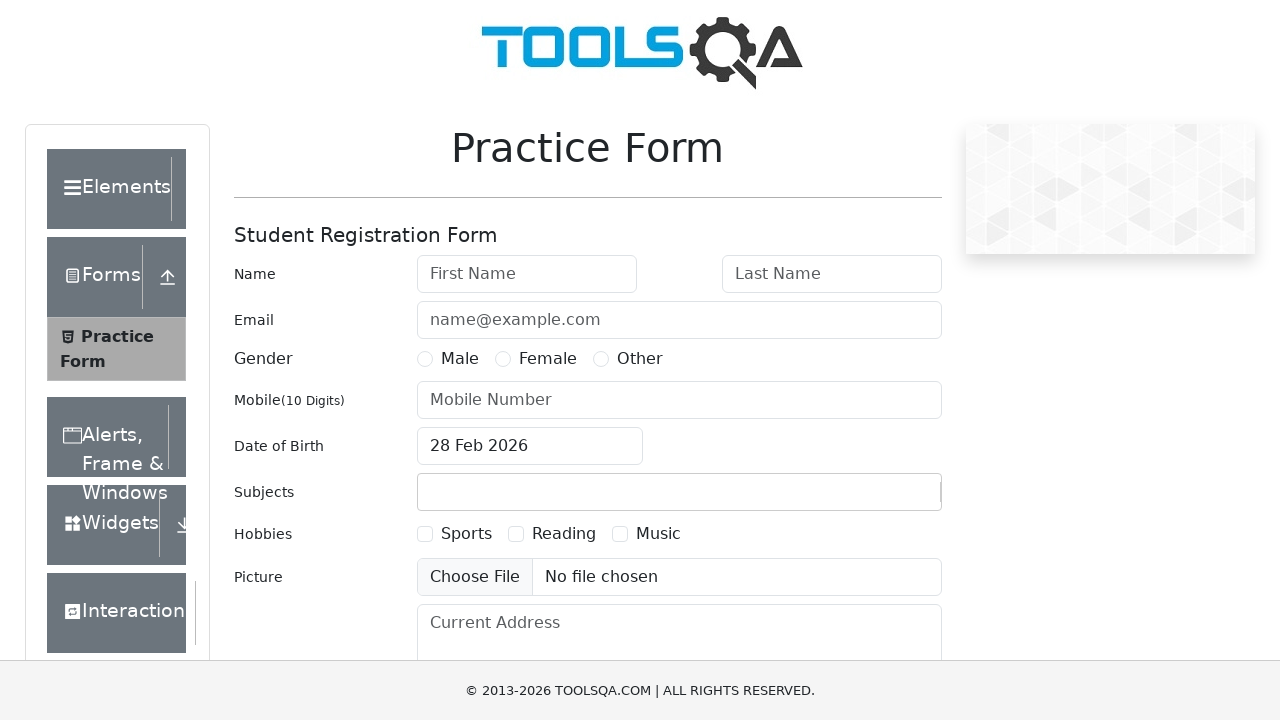

Verified upload button is visible
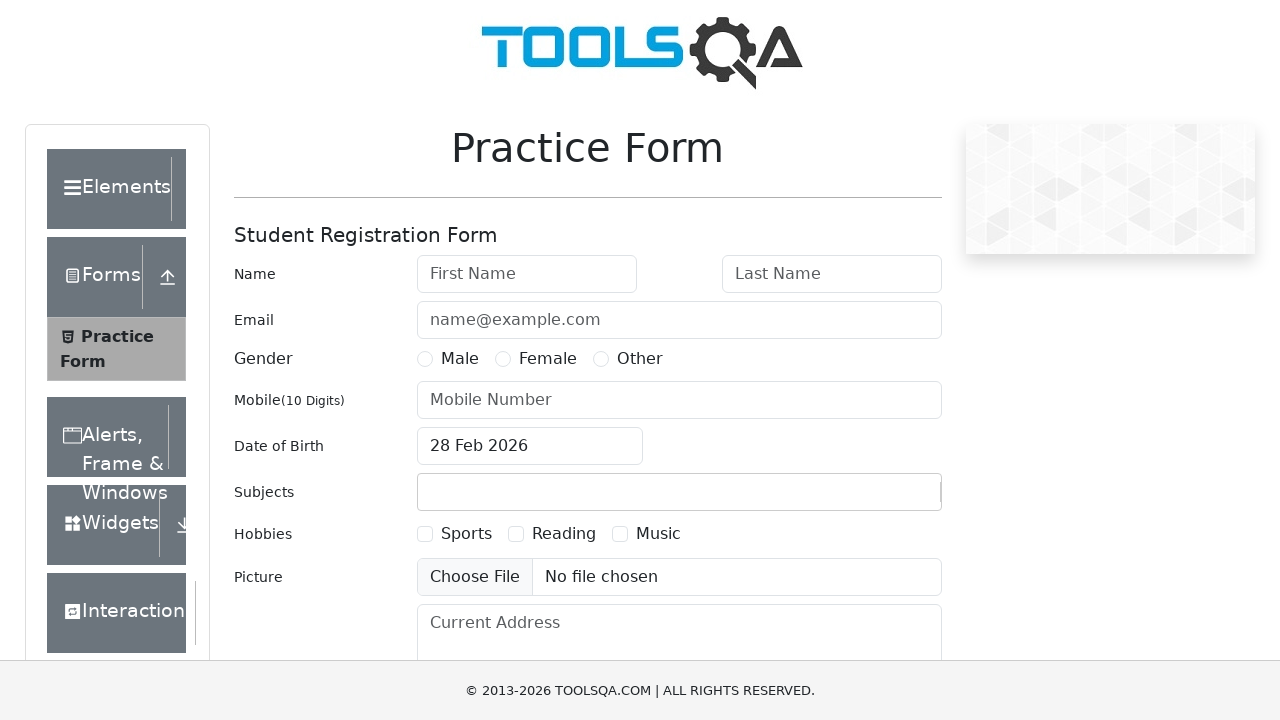

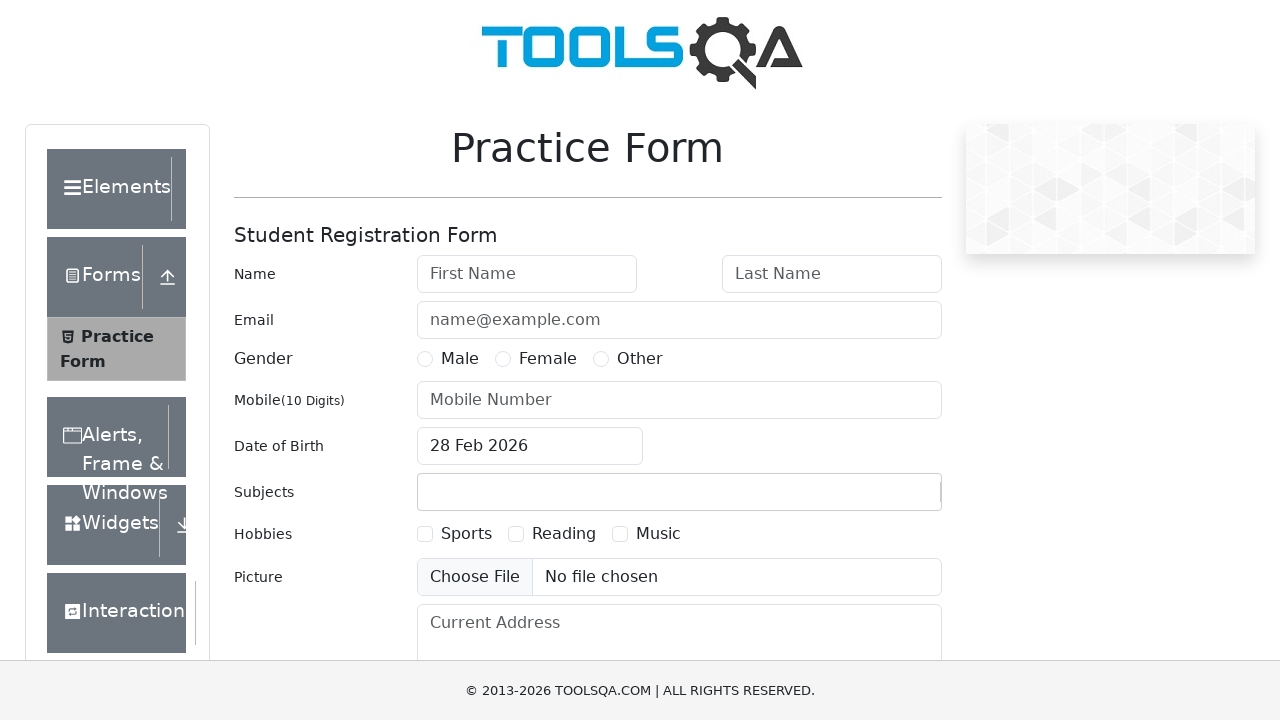